Tests navigation to buttons page and verifies that a specific button is disabled

Starting URL: https://letcode.in/test

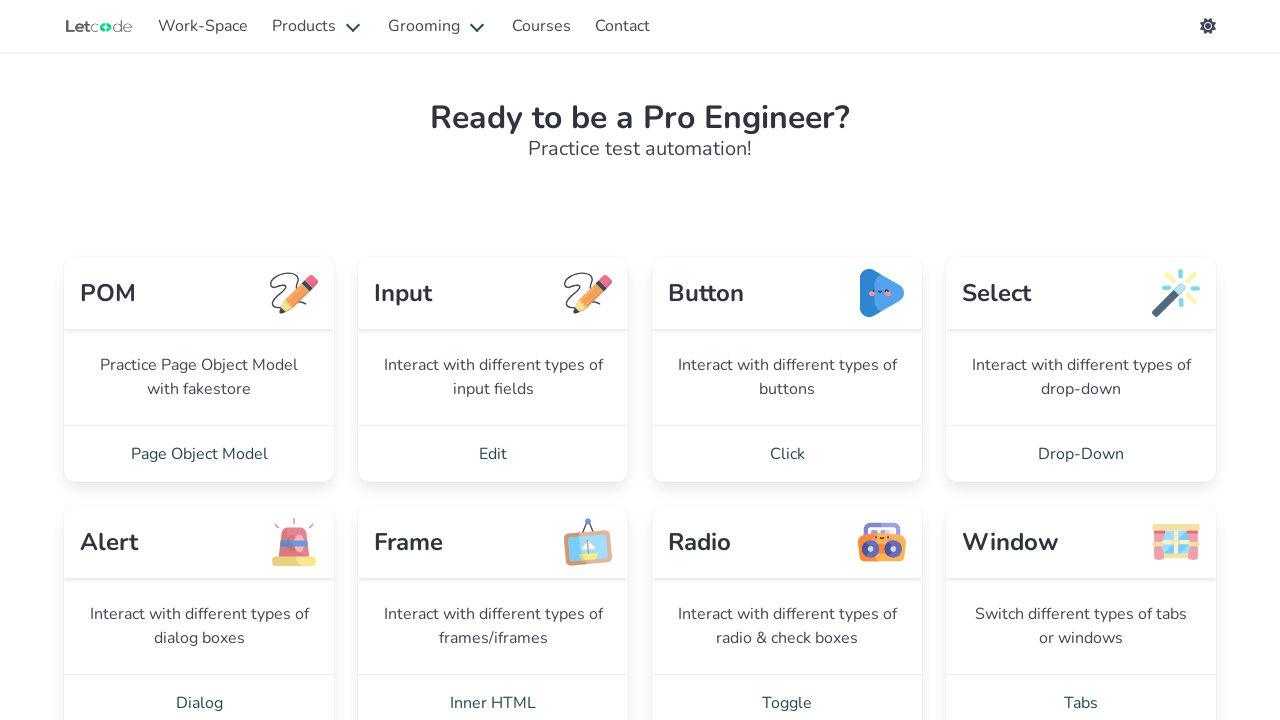

Clicked the 'Click' link to navigate to buttons page at (787, 454) on internal:role=link[name="Click"i]
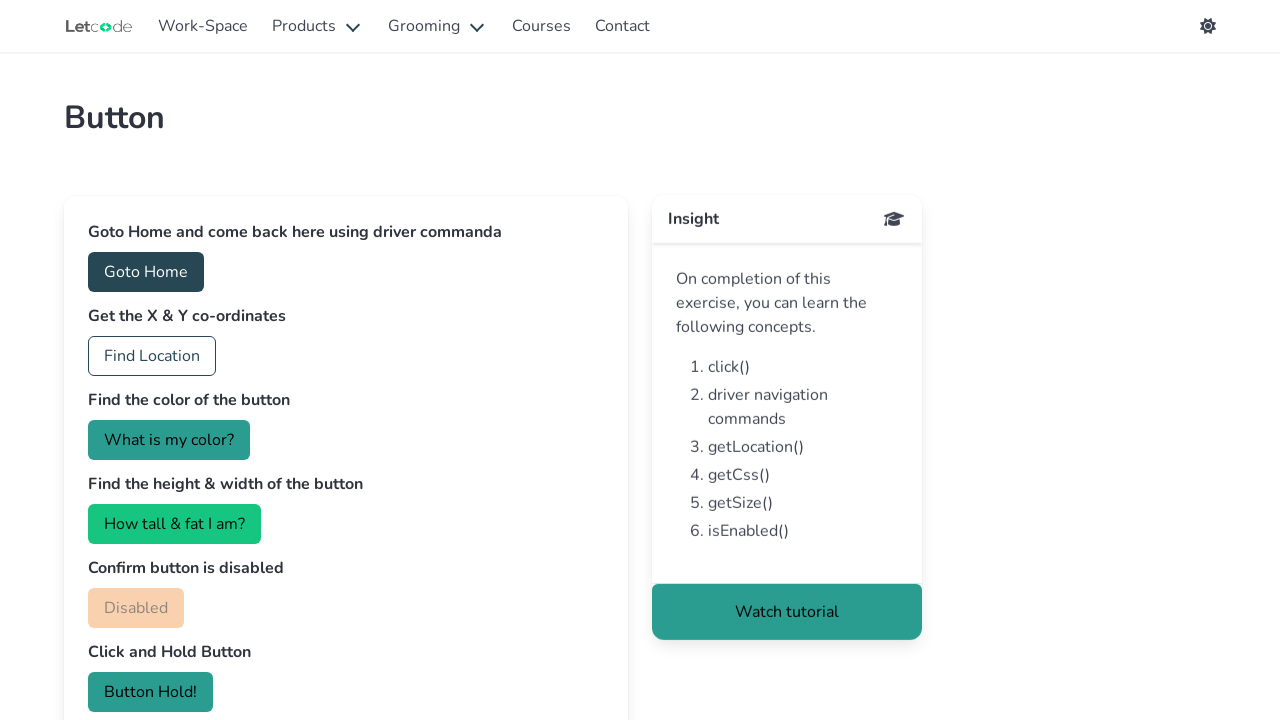

Confirmed that the isDisabled button is disabled
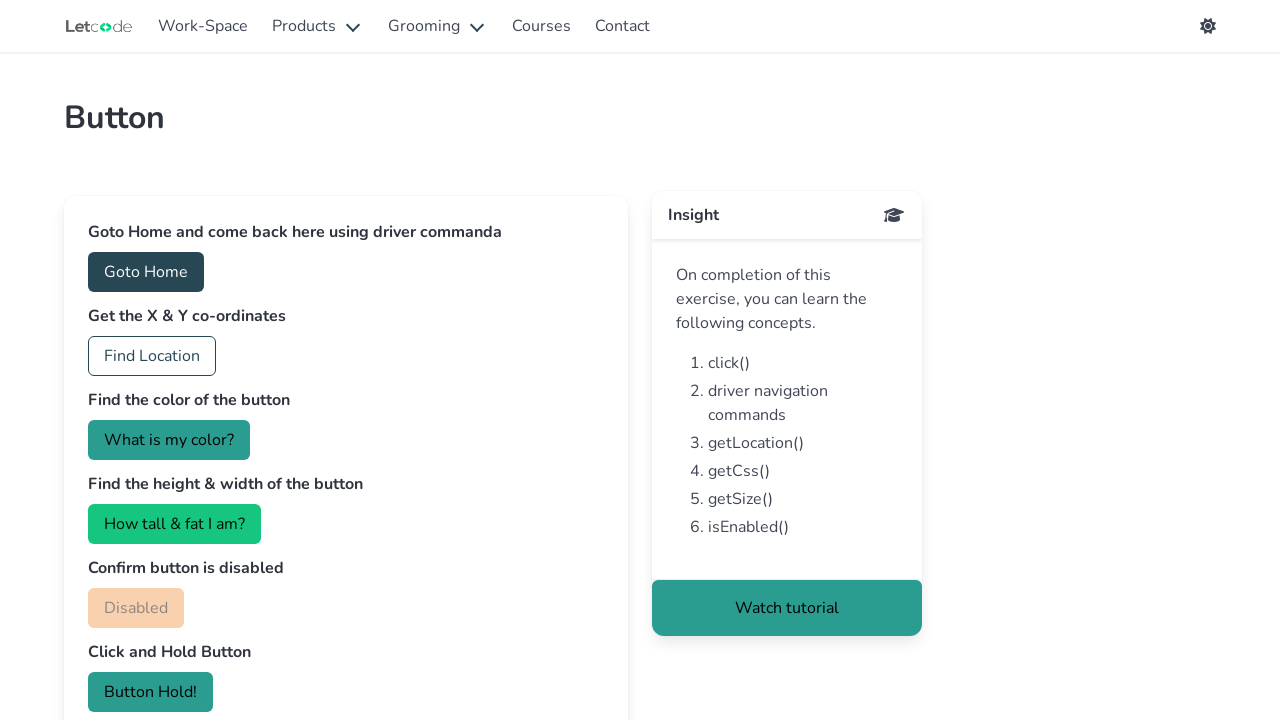

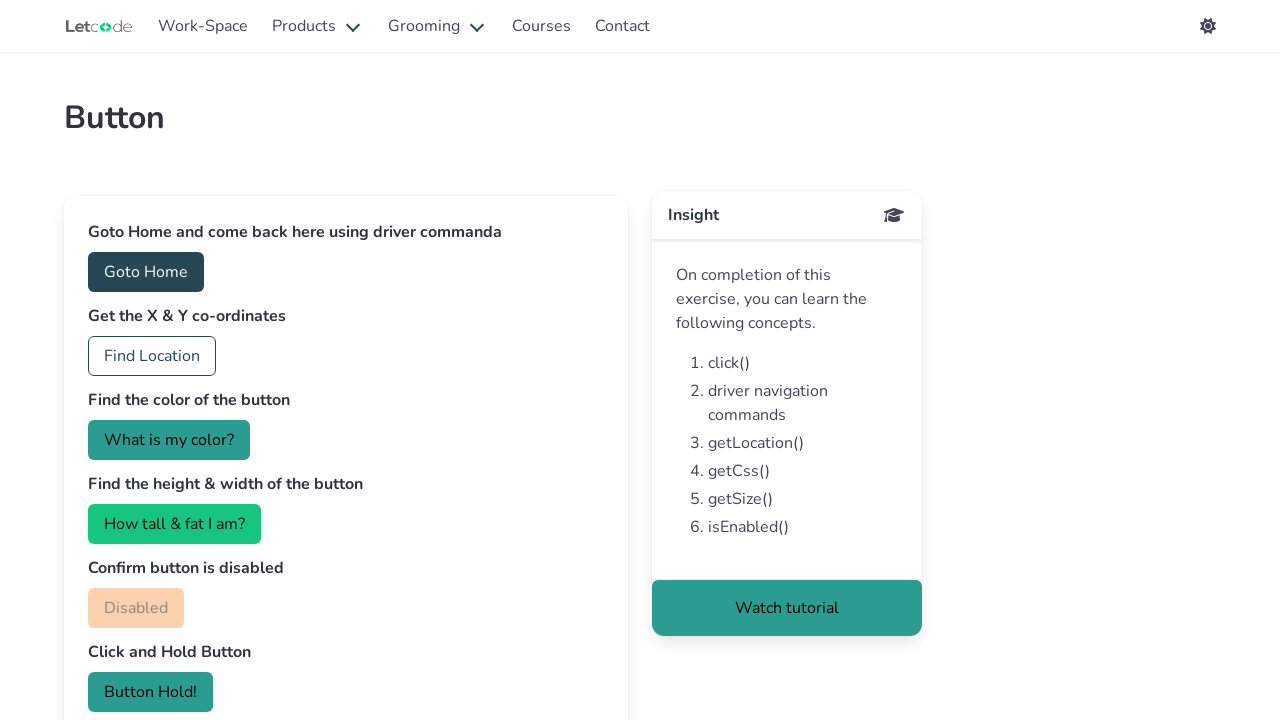